Tests that the Clear completed button is hidden when there are no completed items

Starting URL: https://demo.playwright.dev/todomvc

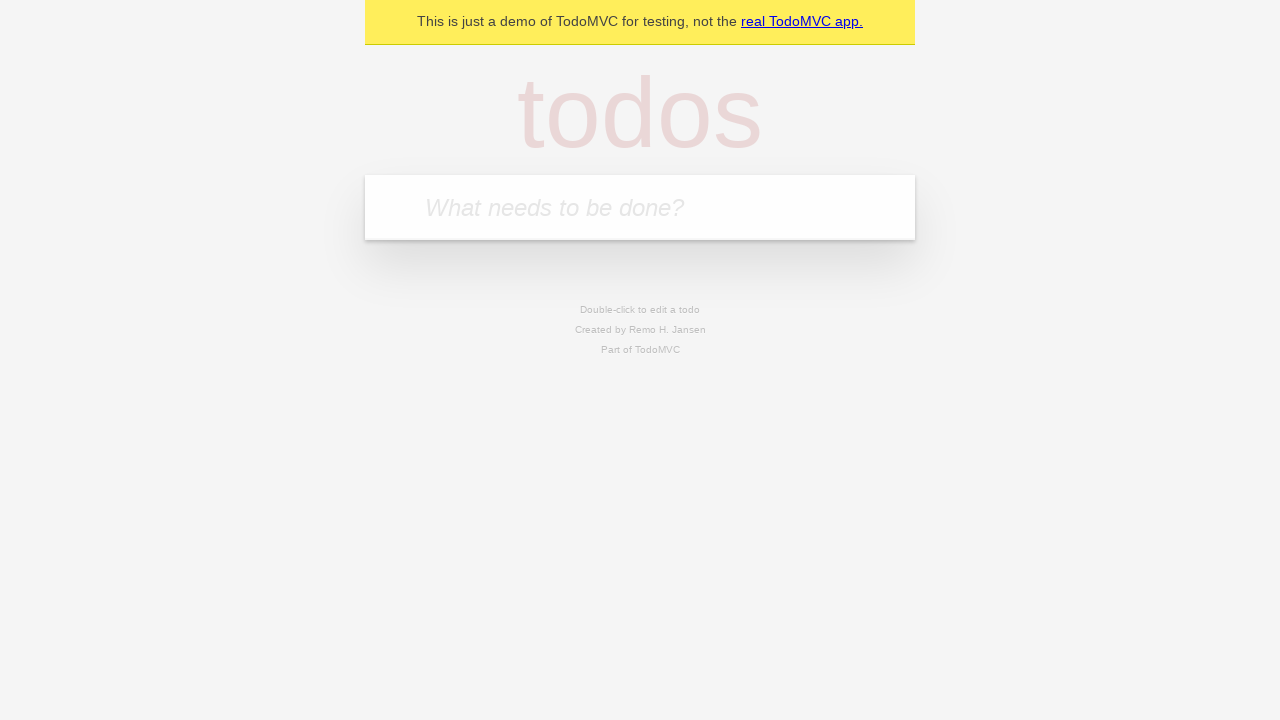

Filled todo input with 'buy some cheese' on internal:attr=[placeholder="What needs to be done?"i]
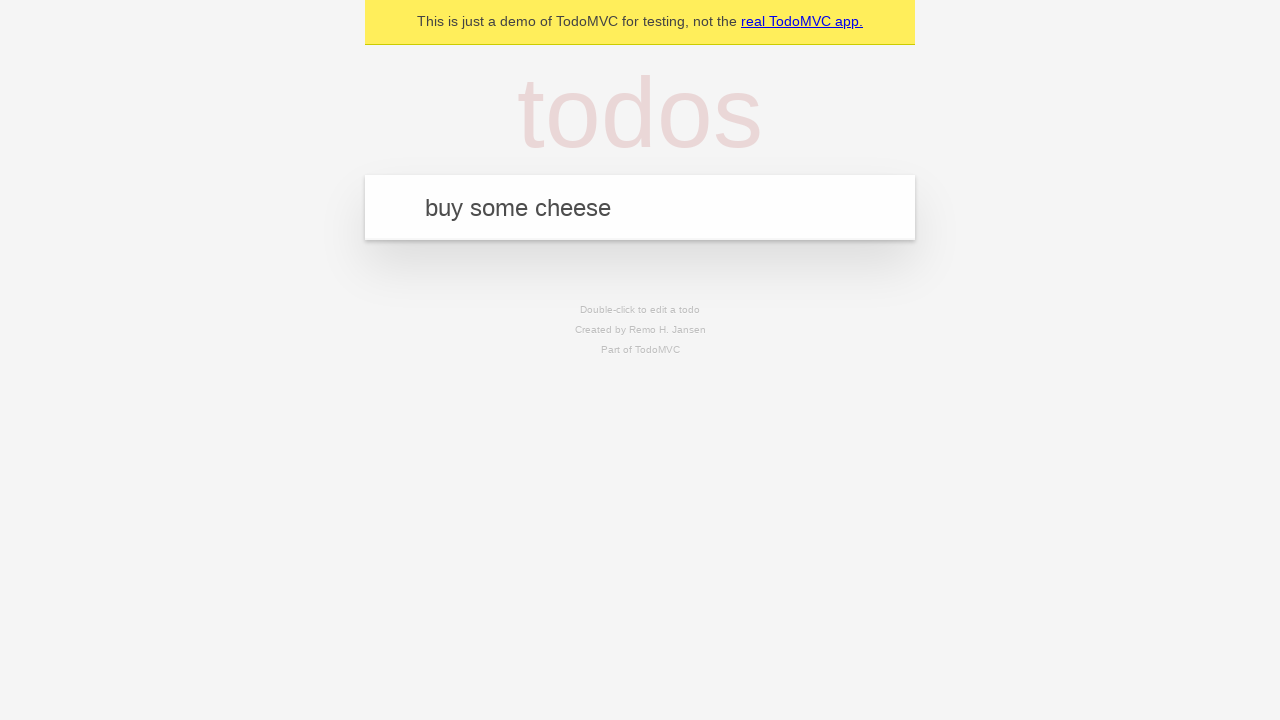

Pressed Enter to add first todo item on internal:attr=[placeholder="What needs to be done?"i]
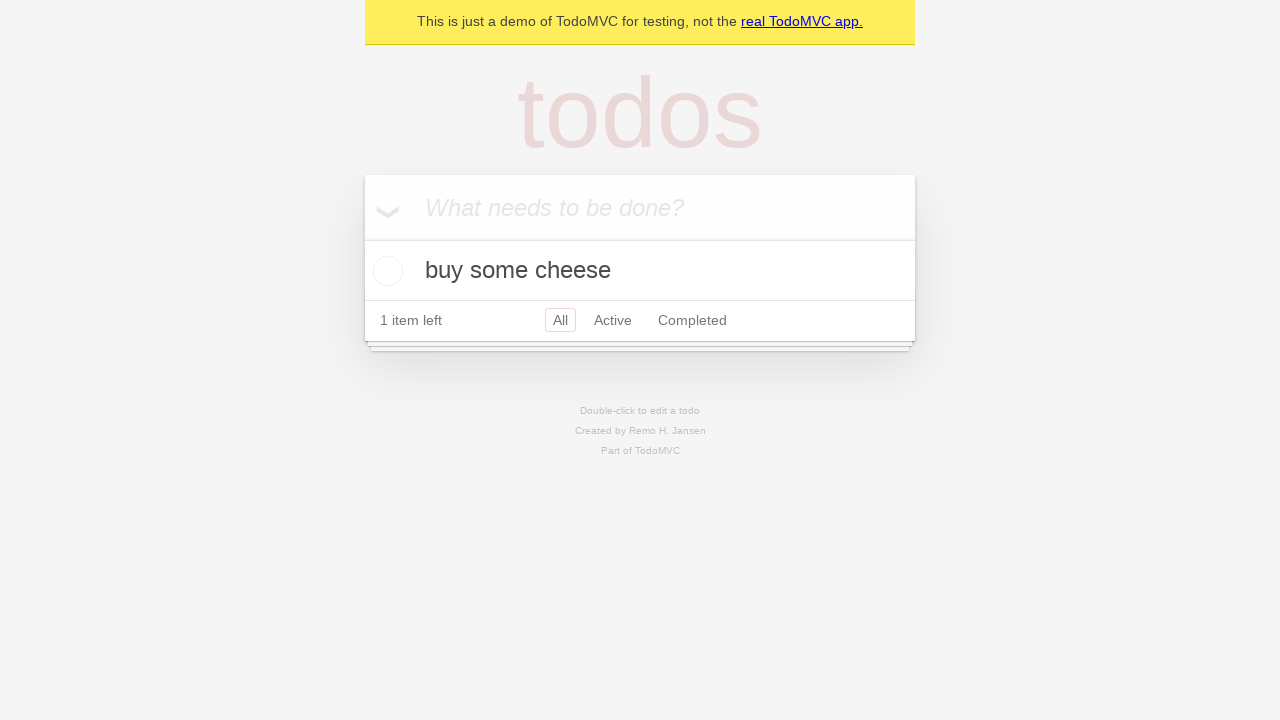

Filled todo input with 'feed the cat' on internal:attr=[placeholder="What needs to be done?"i]
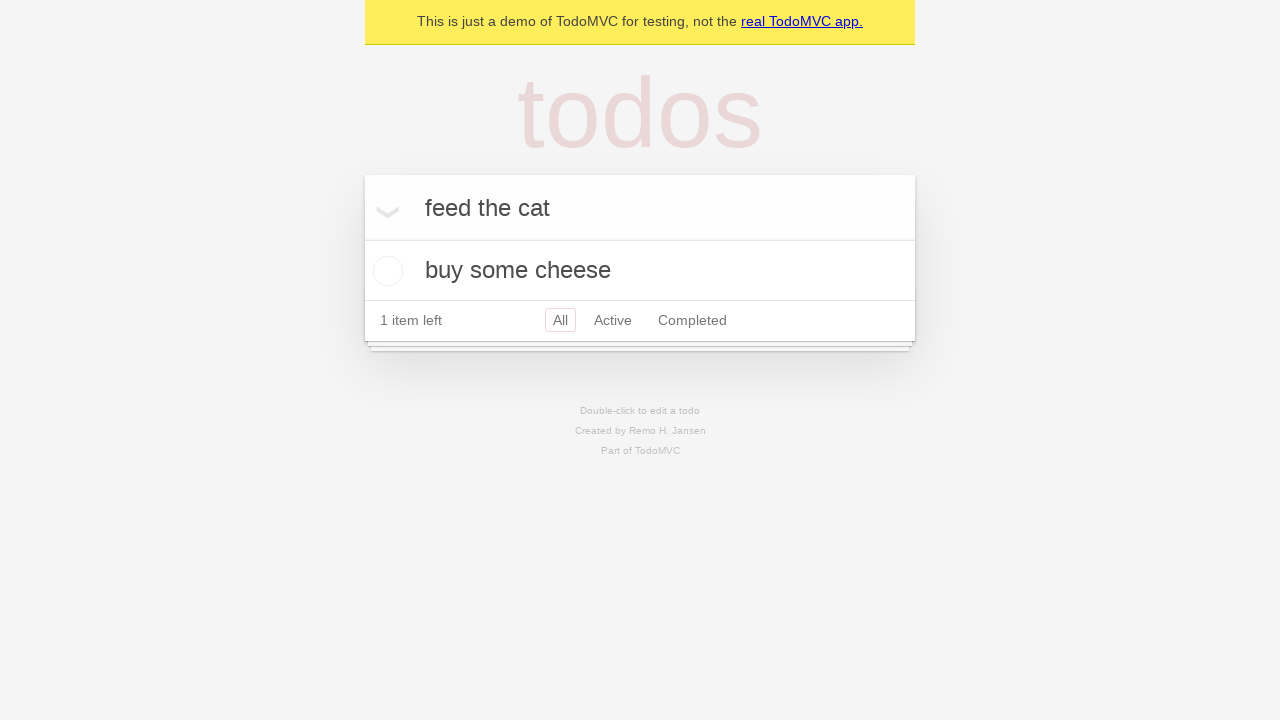

Pressed Enter to add second todo item on internal:attr=[placeholder="What needs to be done?"i]
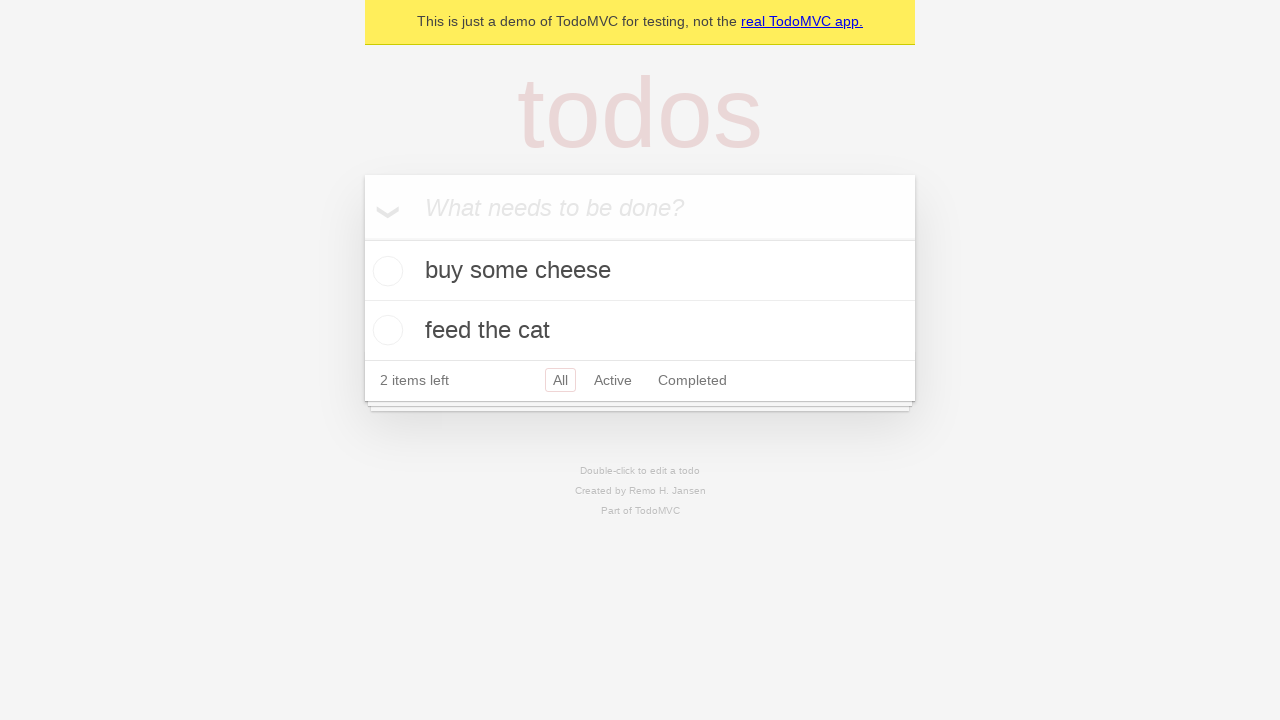

Filled todo input with 'book a doctors appointment' on internal:attr=[placeholder="What needs to be done?"i]
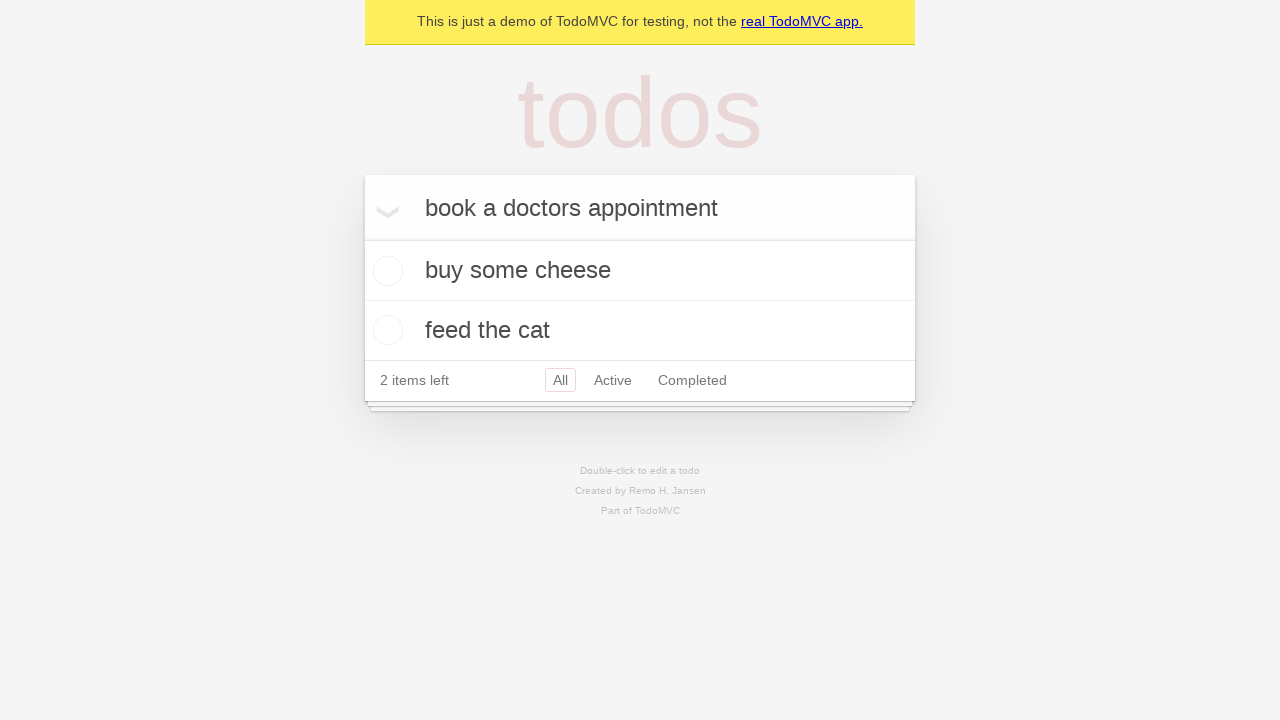

Pressed Enter to add third todo item on internal:attr=[placeholder="What needs to be done?"i]
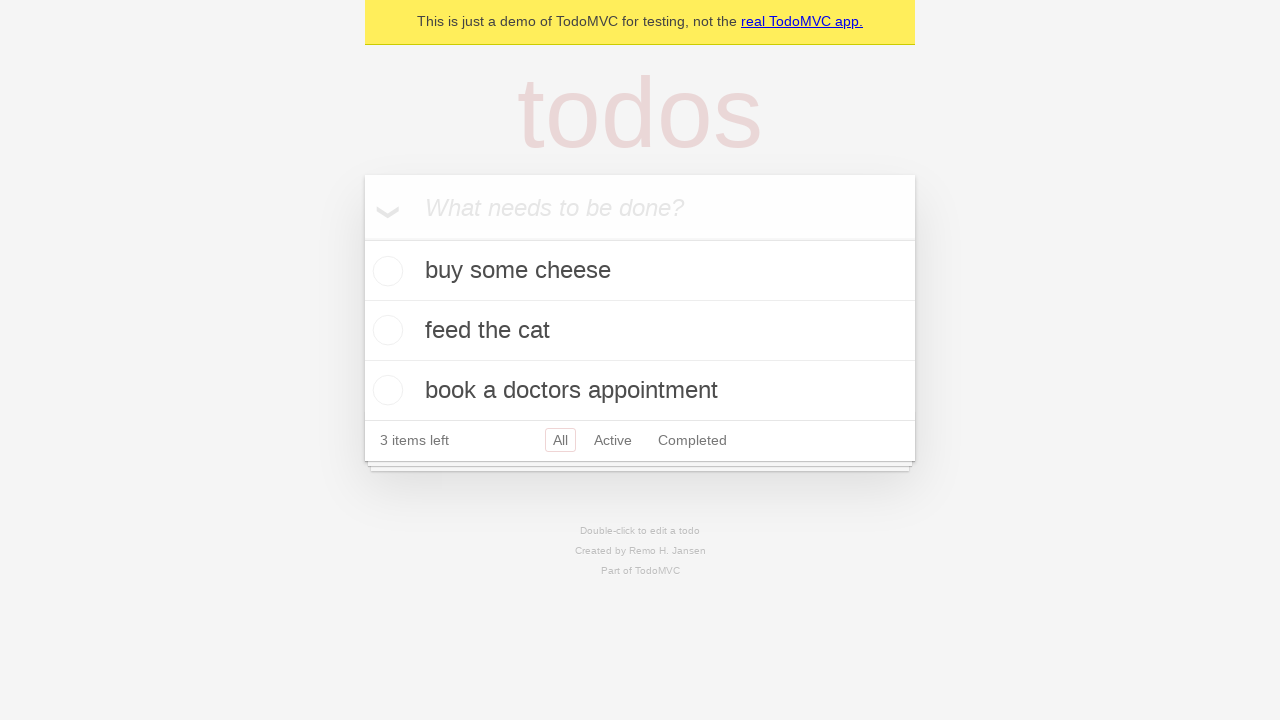

Checked the first todo item to mark it as completed at (385, 271) on .todo-list li .toggle >> nth=0
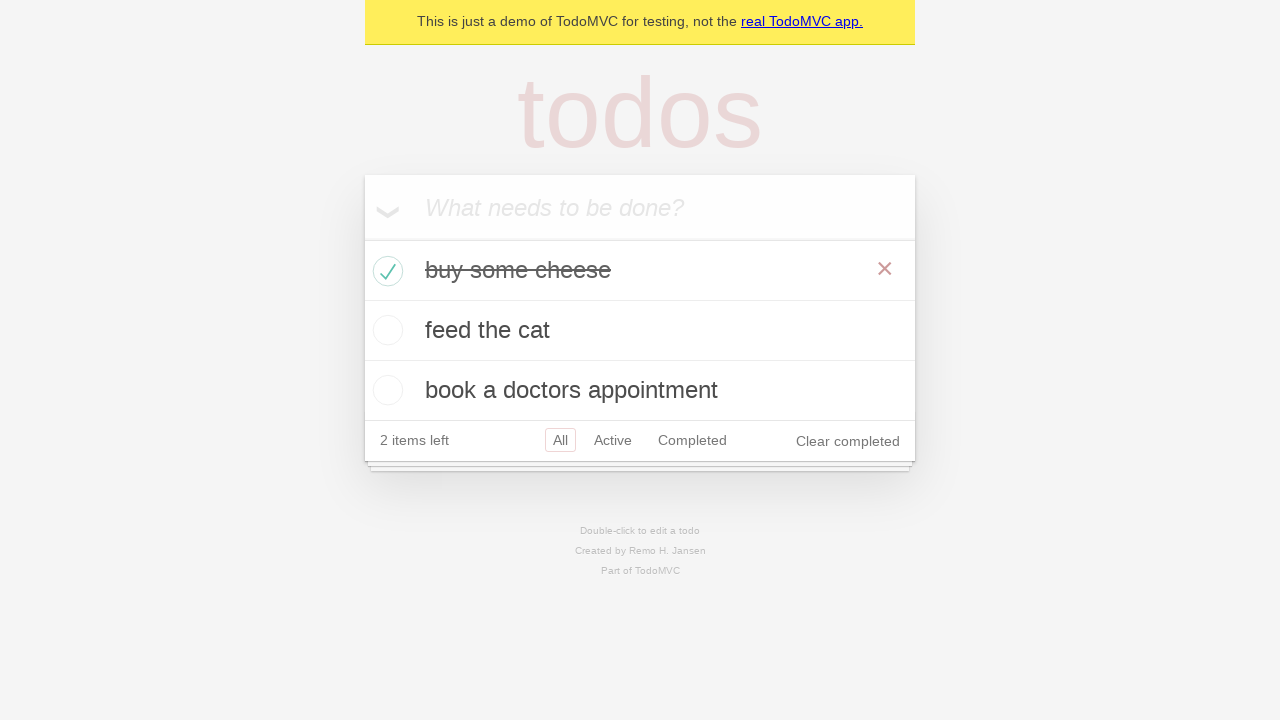

Clicked Clear completed button to remove completed item at (848, 441) on internal:role=button[name="Clear completed"i]
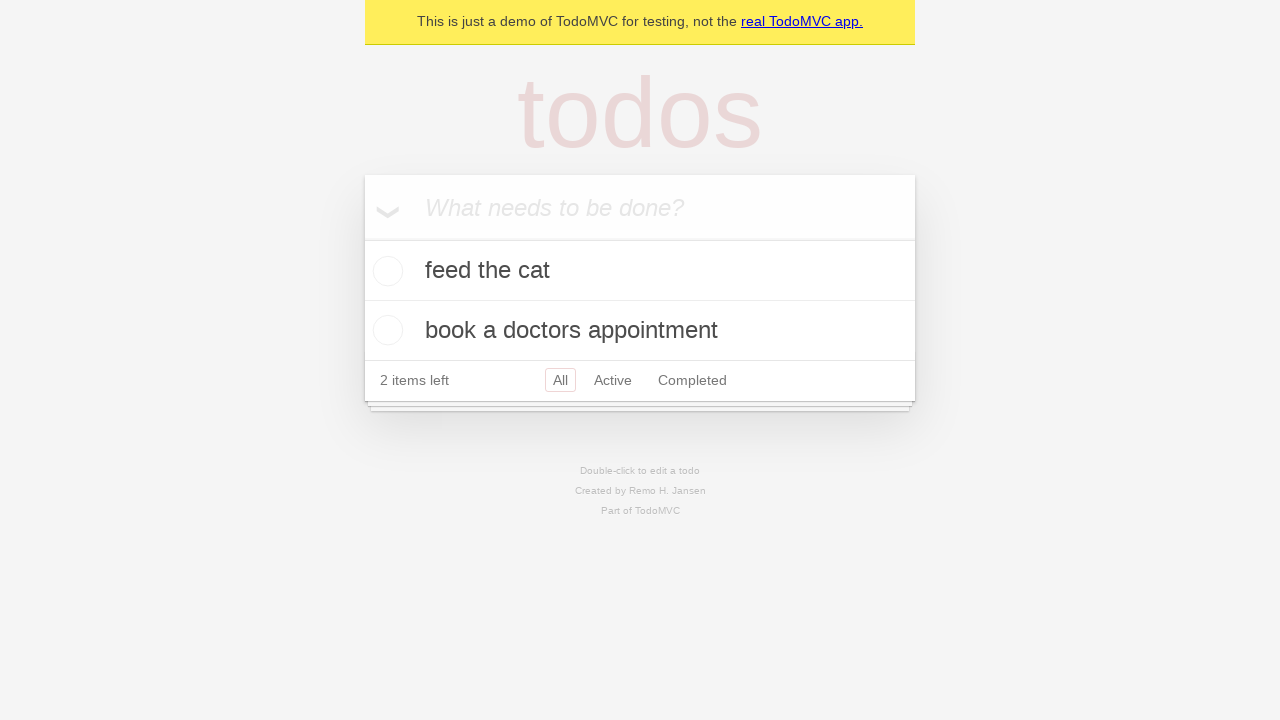

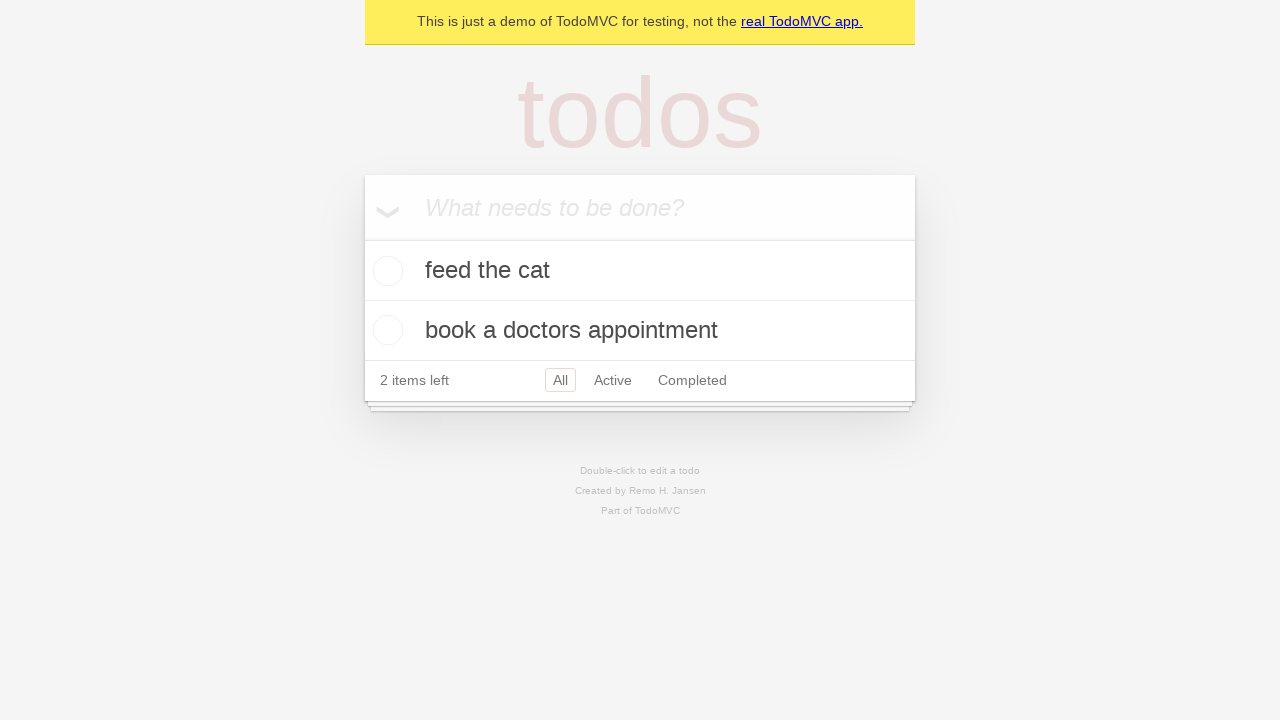